Tests radio button functionality by checking their states and selecting one of them

Starting URL: https://echoecho.com/htmlforms10.htm

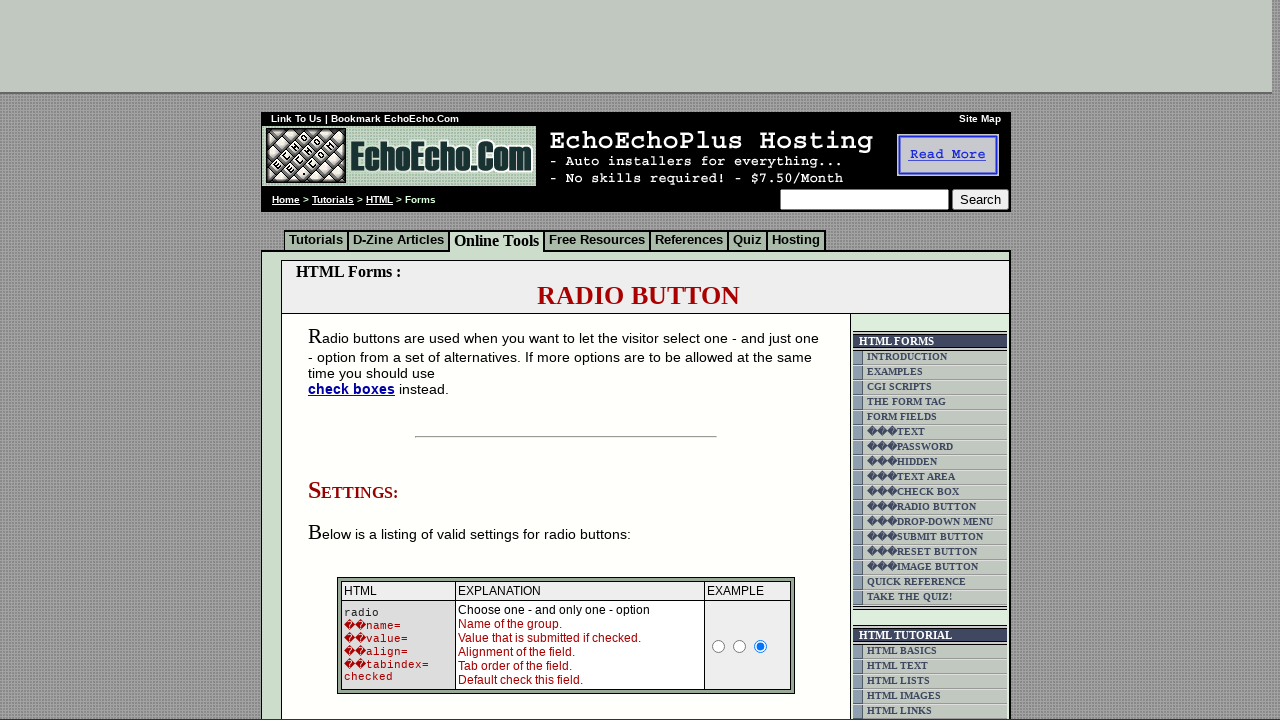

Navigated to RadioButtonTest page at https://echoecho.com/htmlforms10.htm
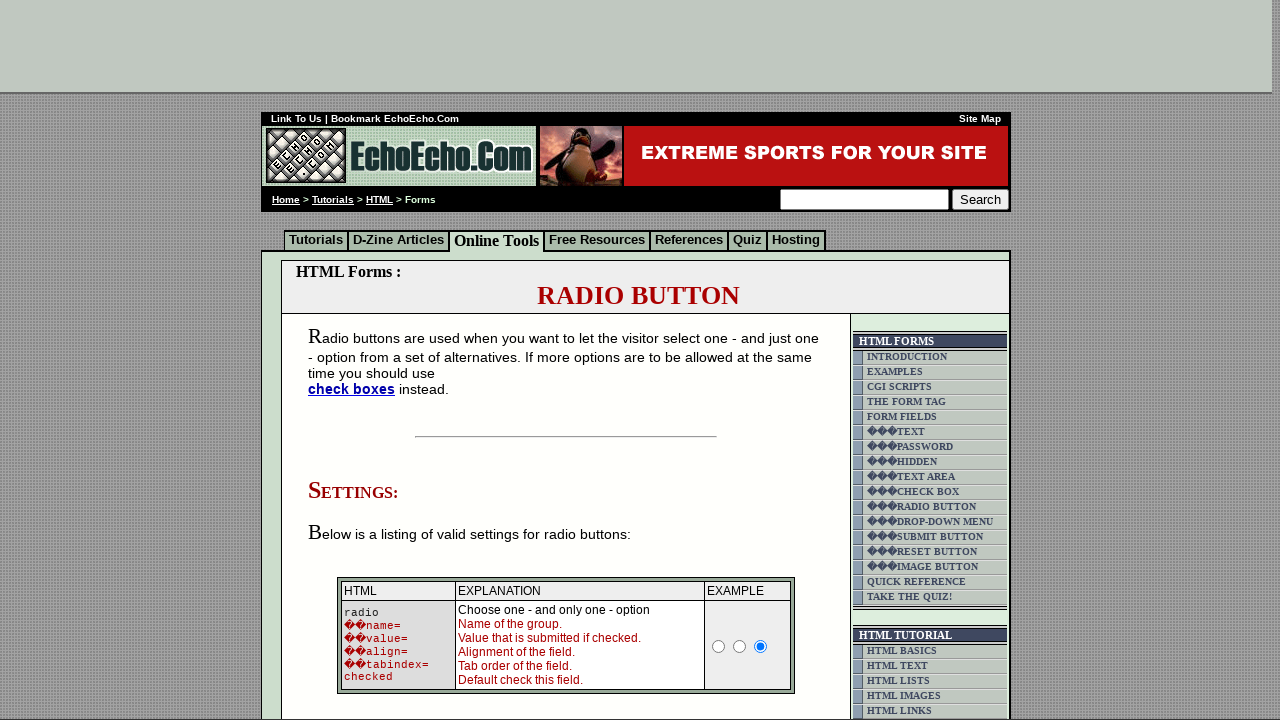

Located all radio buttons in group1
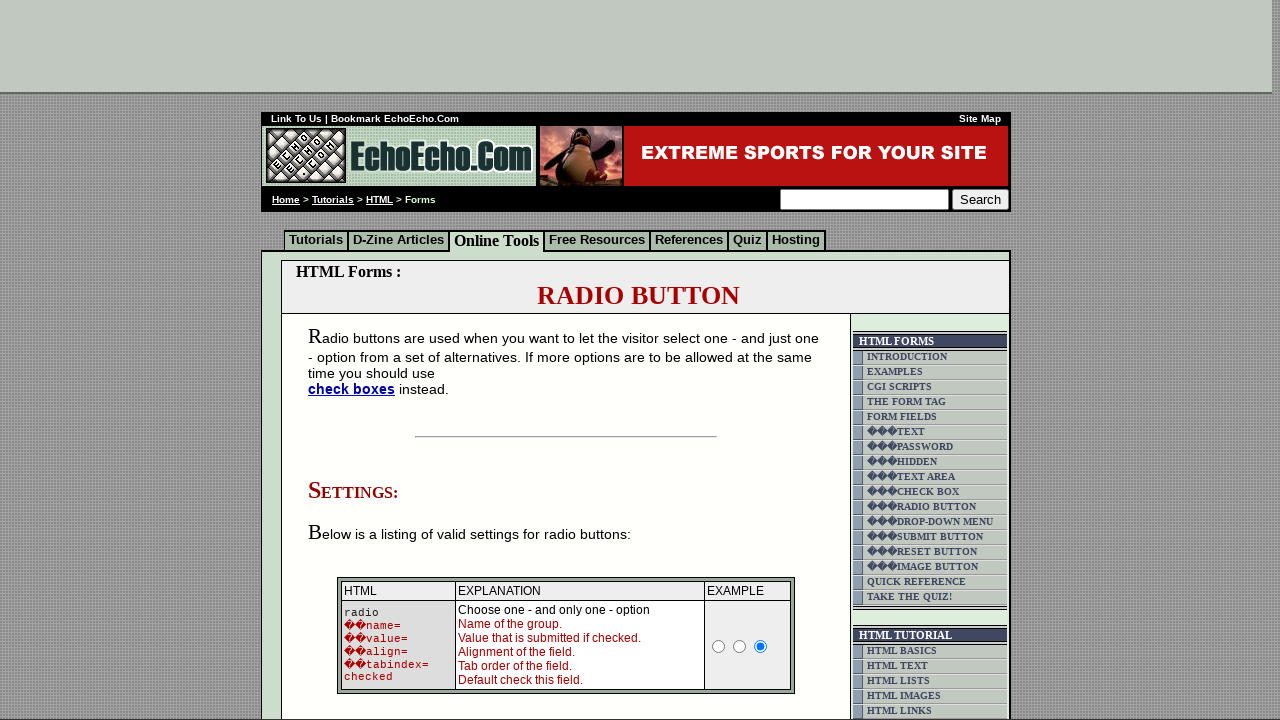

Clicked the third radio button in the group at (356, 360) on input[name='group1'] >> nth=2
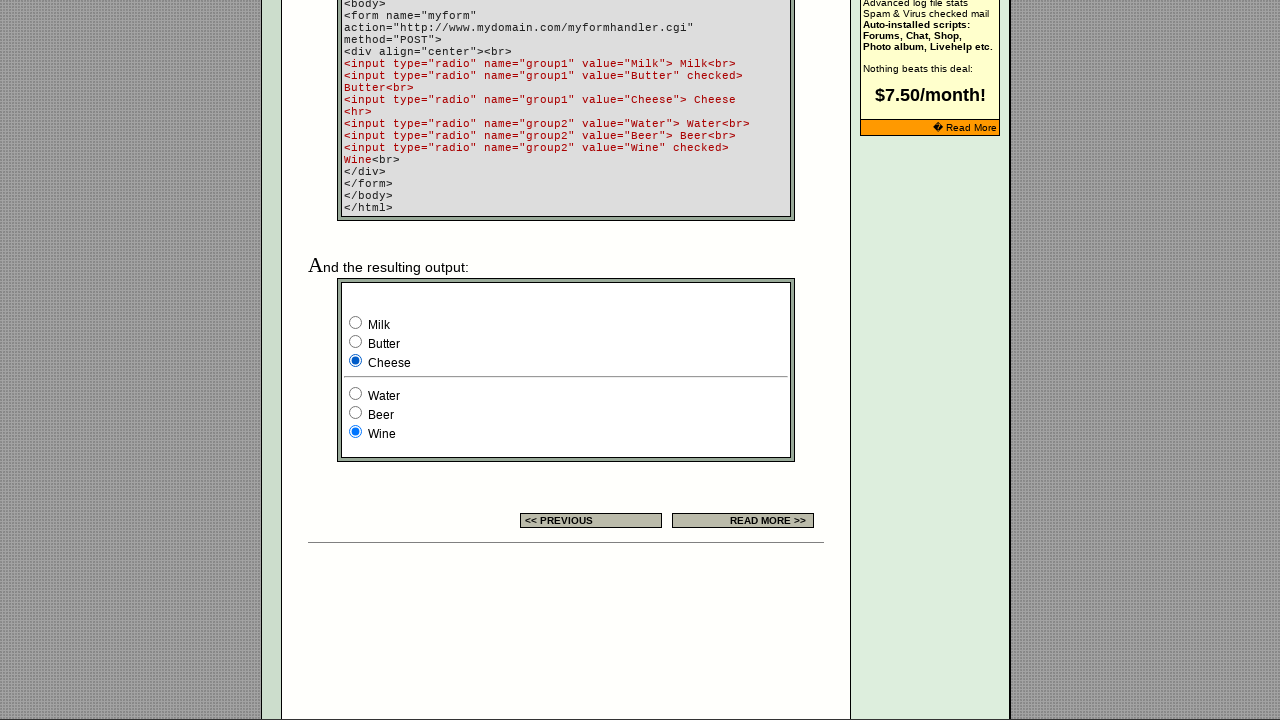

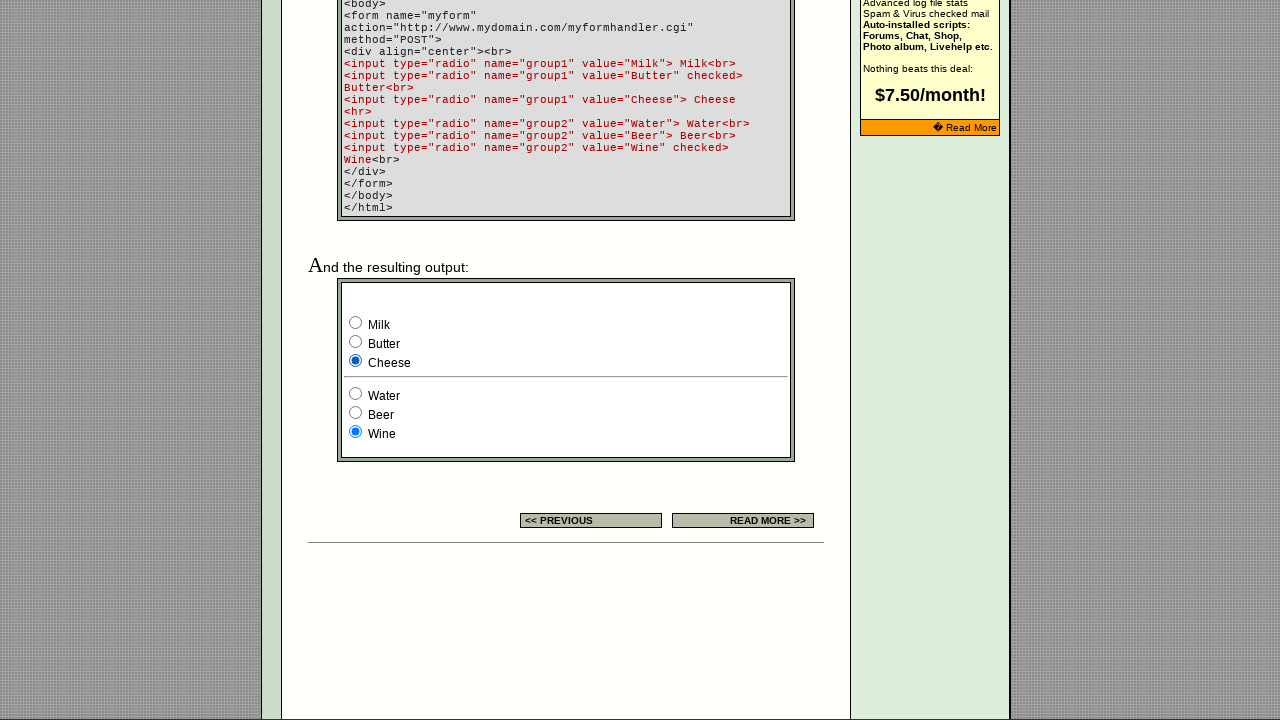